Tests that edits are saved when the input field loses focus (blur event).

Starting URL: https://demo.playwright.dev/todomvc

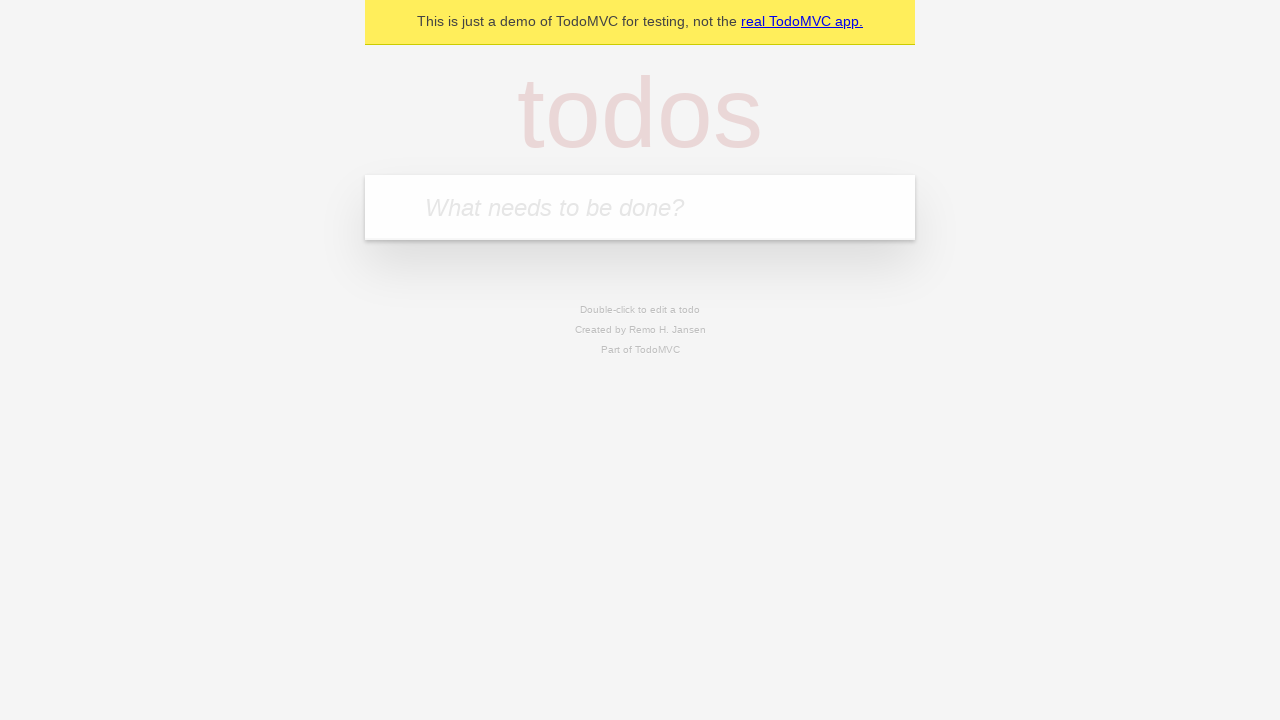

Filled first todo input with 'buy some cheese' on internal:attr=[placeholder="What needs to be done?"i]
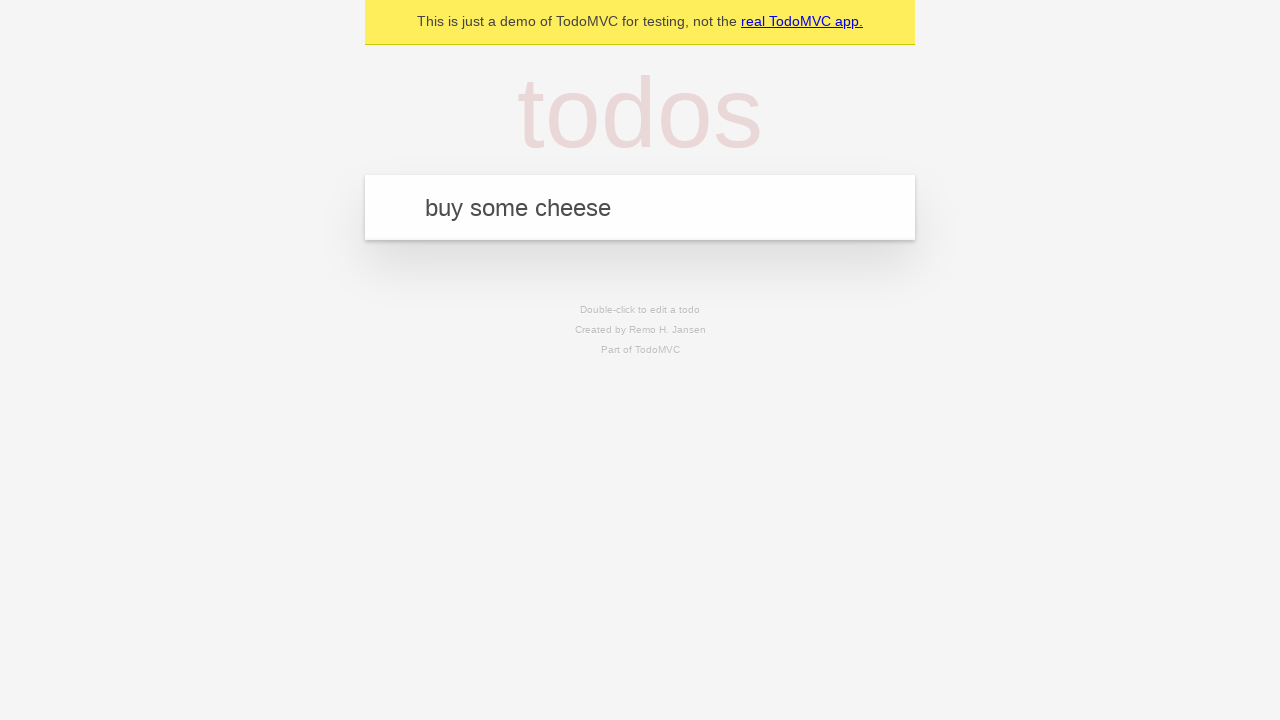

Pressed Enter to create first todo on internal:attr=[placeholder="What needs to be done?"i]
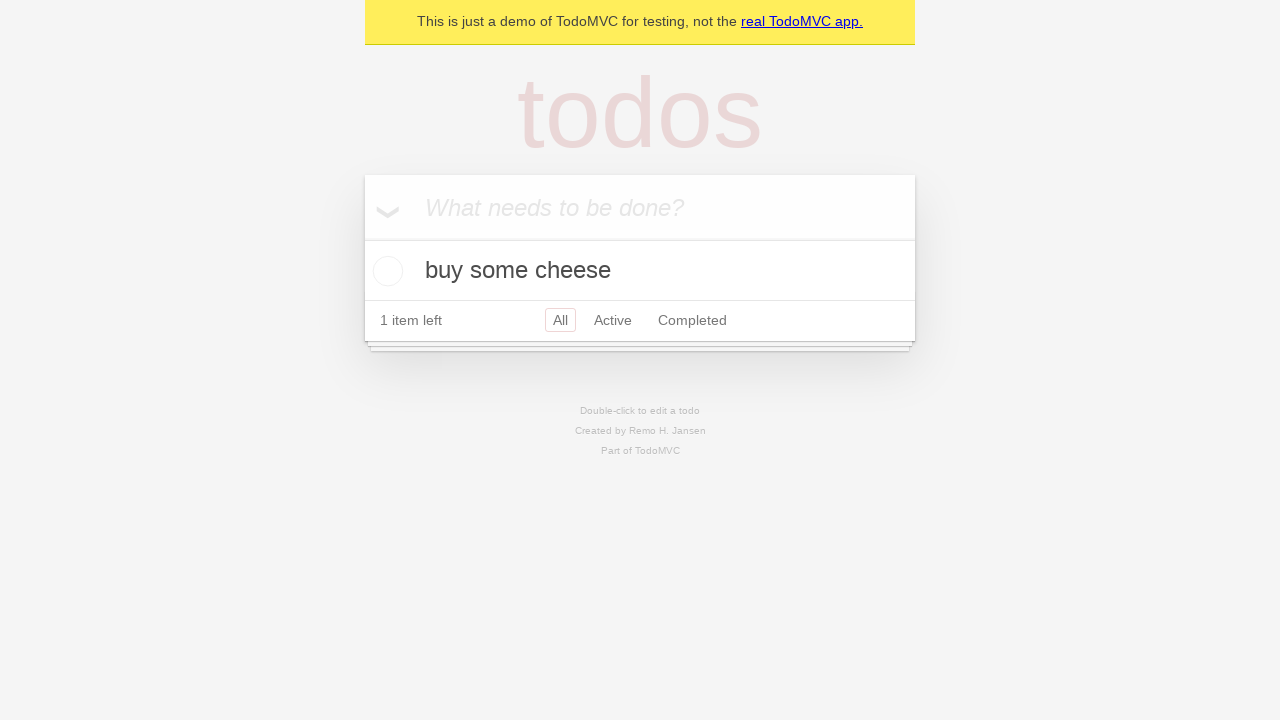

Filled todo input with 'feed the cat' on internal:attr=[placeholder="What needs to be done?"i]
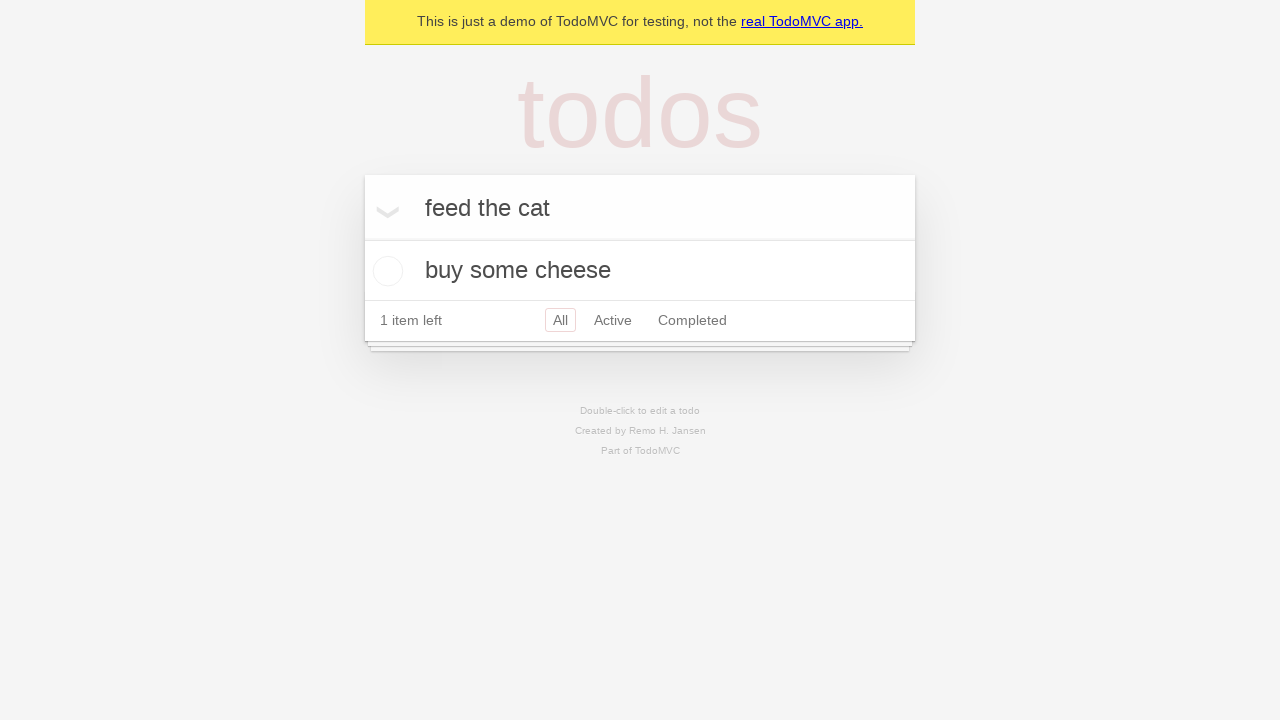

Pressed Enter to create second todo on internal:attr=[placeholder="What needs to be done?"i]
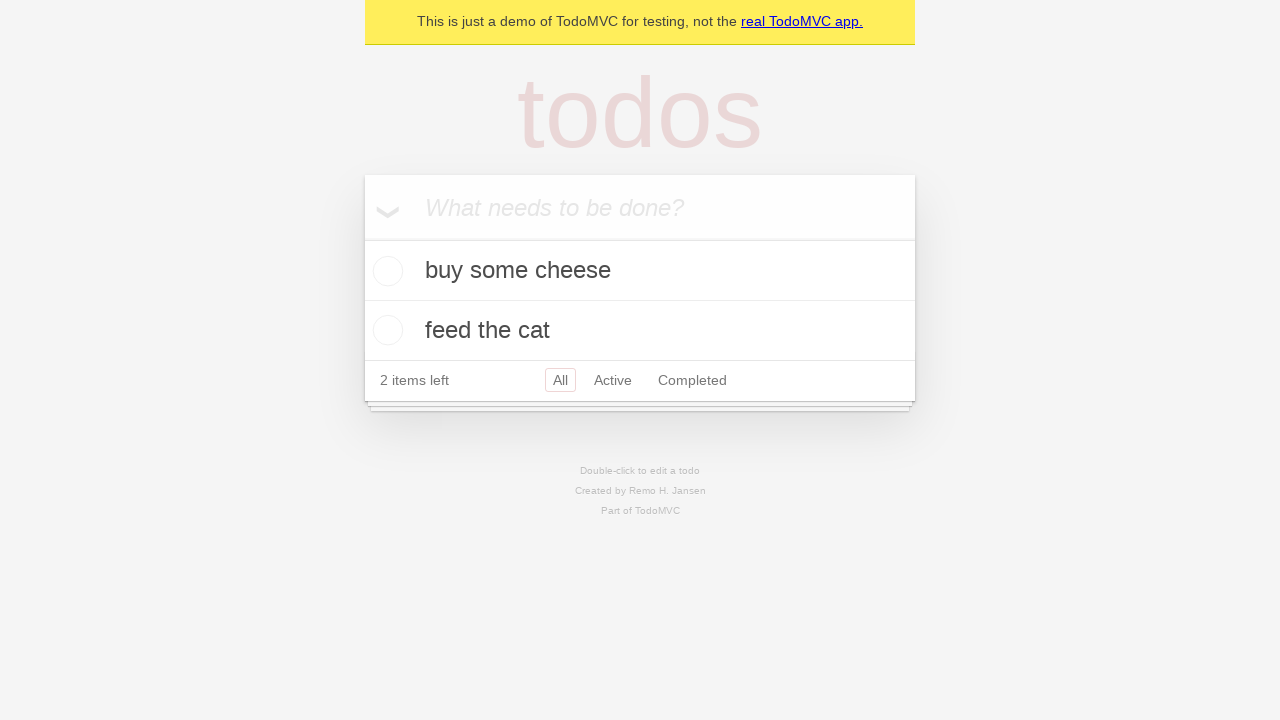

Filled todo input with 'book a doctors appointment' on internal:attr=[placeholder="What needs to be done?"i]
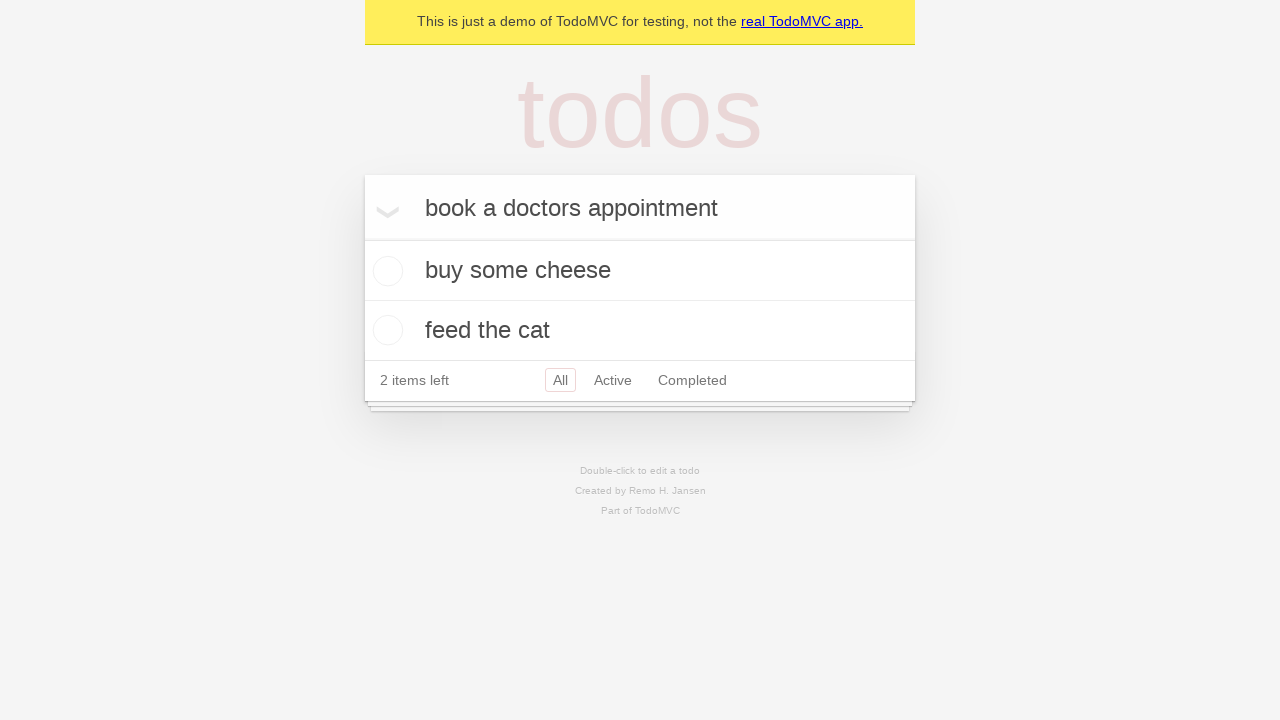

Pressed Enter to create third todo on internal:attr=[placeholder="What needs to be done?"i]
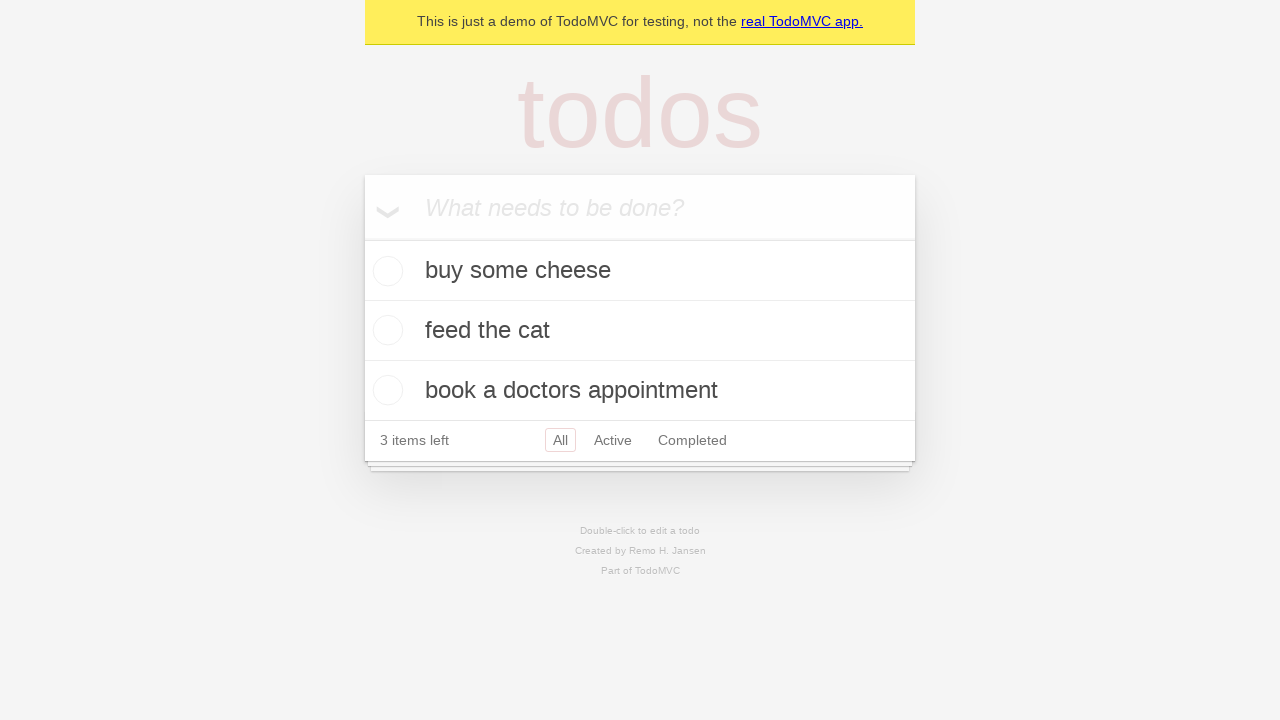

Double-clicked on second todo to enter edit mode at (640, 331) on internal:testid=[data-testid="todo-item"s] >> nth=1
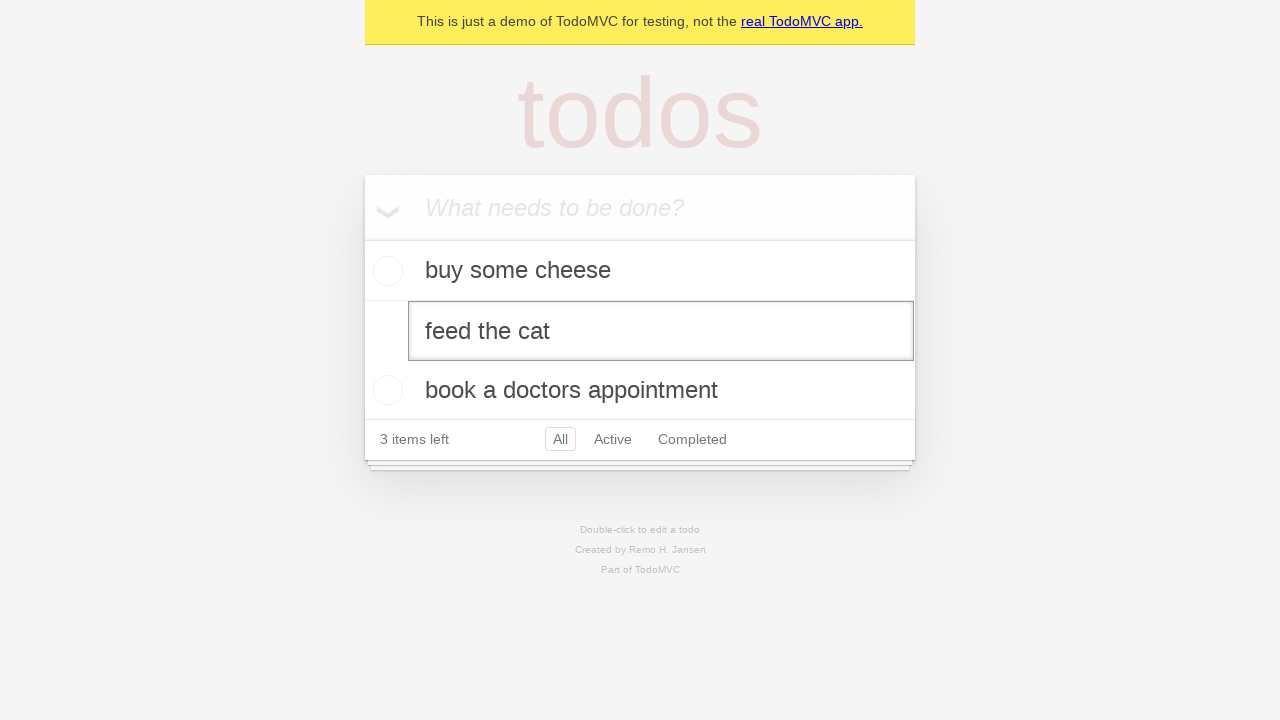

Filled edit field with 'buy some sausages' on internal:testid=[data-testid="todo-item"s] >> nth=1 >> internal:role=textbox[nam
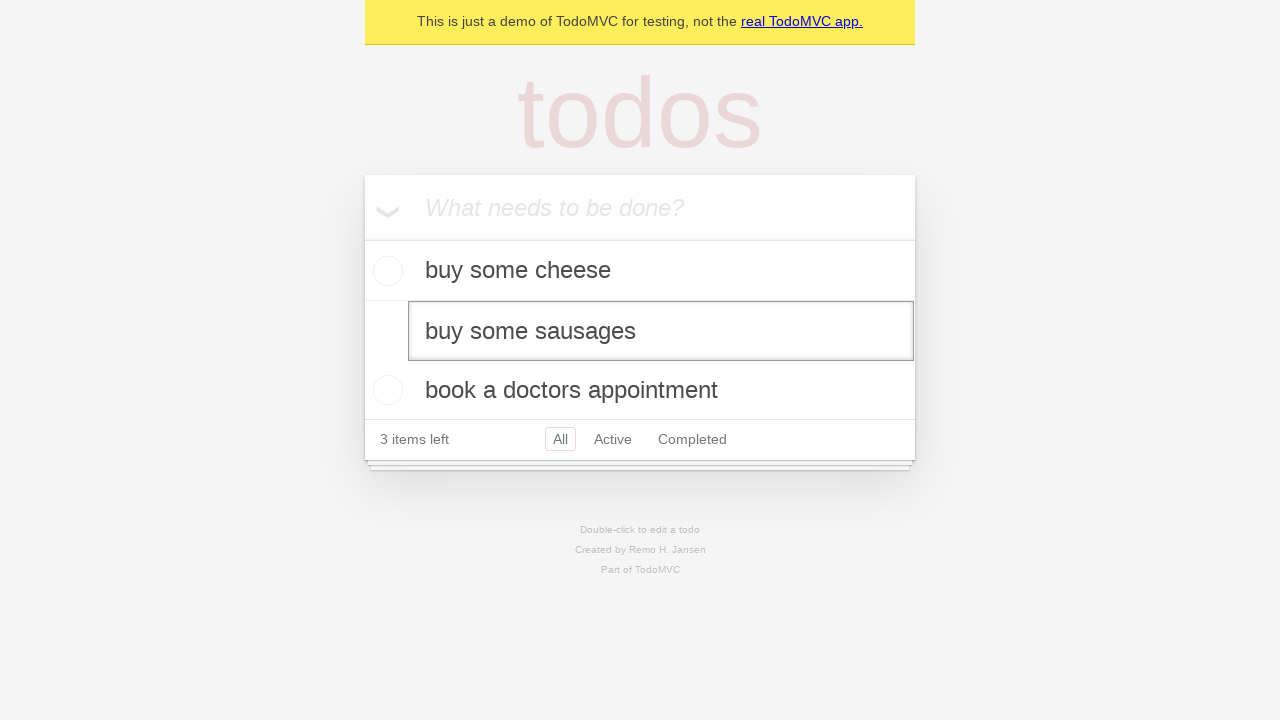

Dispatched blur event to save the edited todo
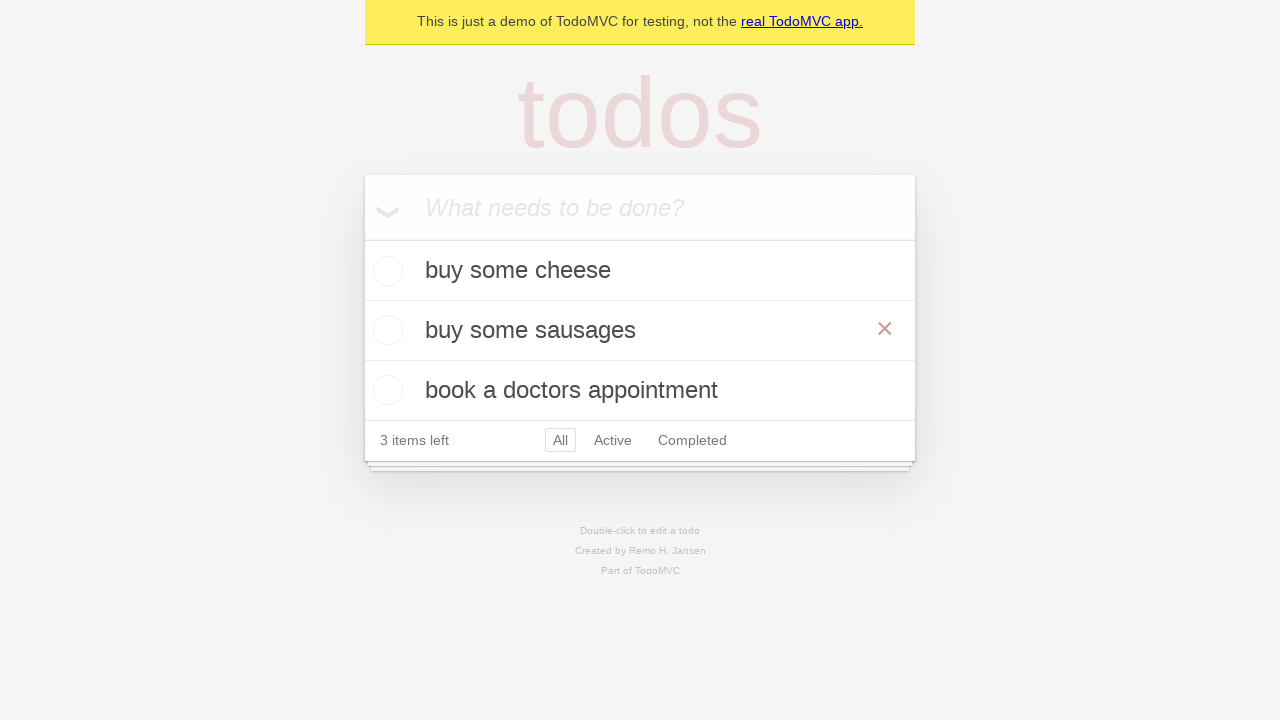

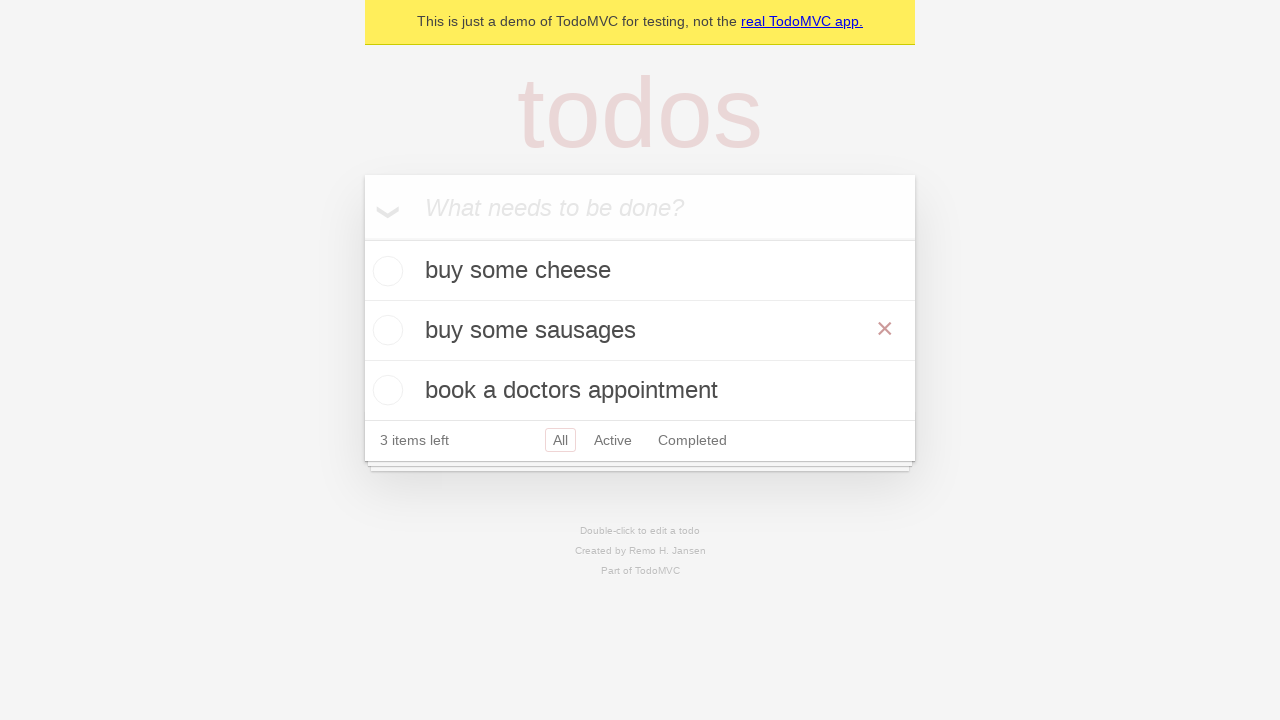